Tests opening a new tab by clicking a link, verifying it navigates to Google, closing the new tab, and verifying the main page title remains correct.

Starting URL: https://igorsmasc.github.io/praticando_frames_popups_abas/

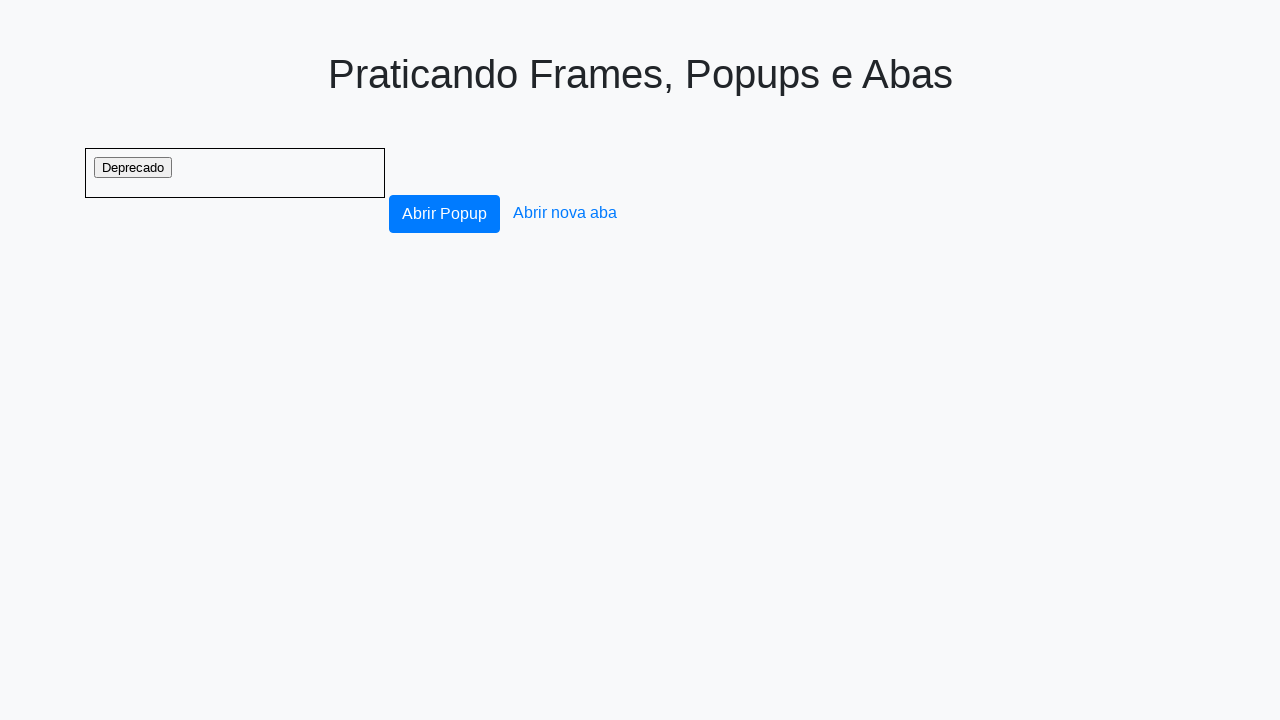

Clicked 'Abrir nova aba' link to open new tab at (565, 212) on text=Abrir nova aba
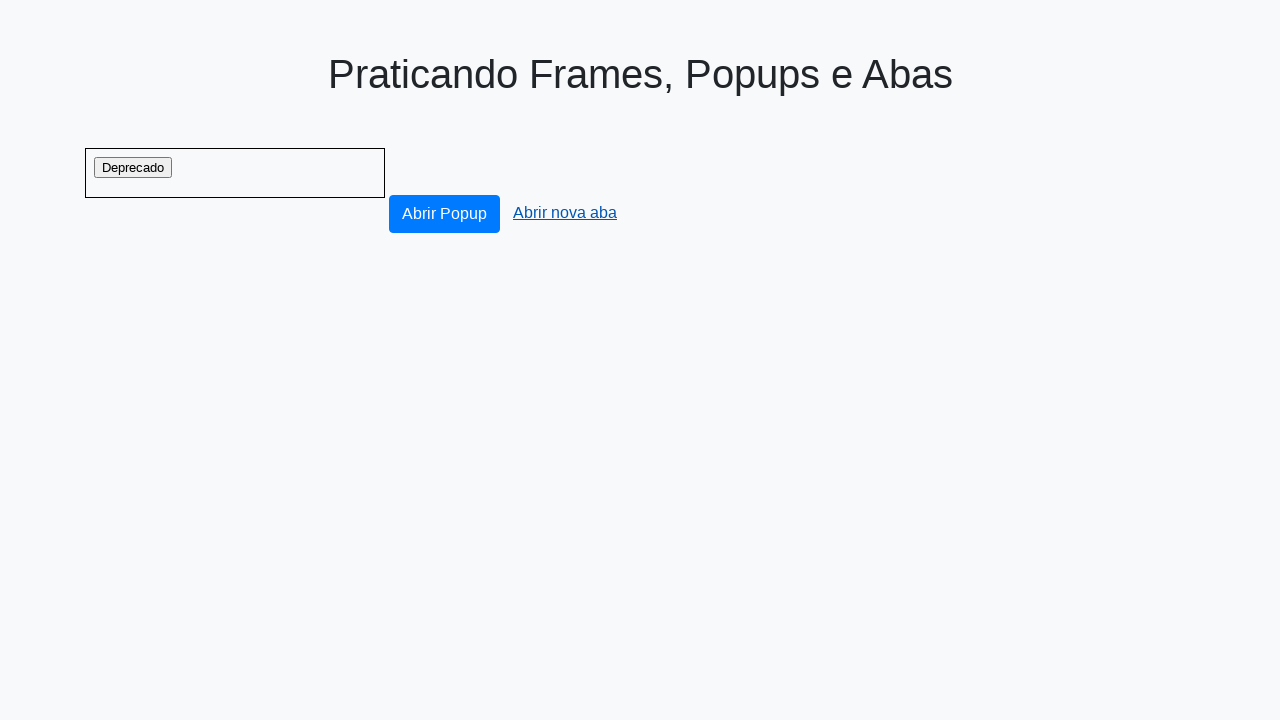

New tab opened and page loaded
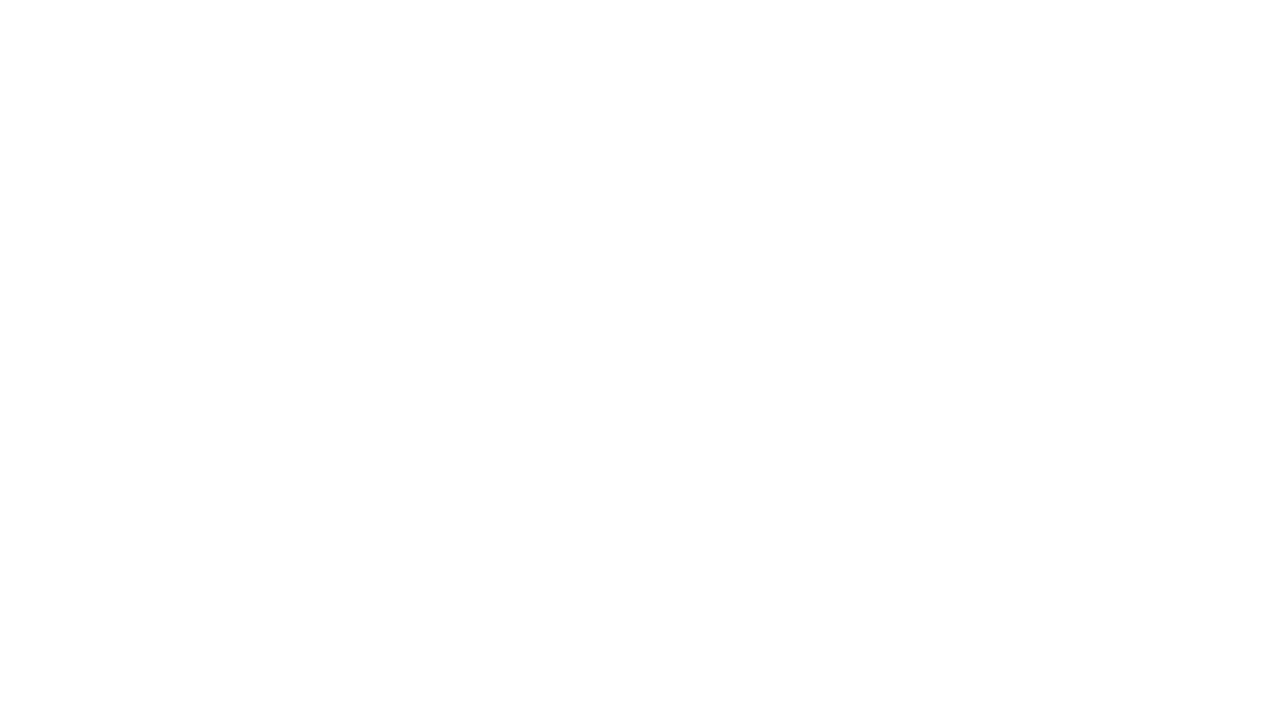

Closed the new tab
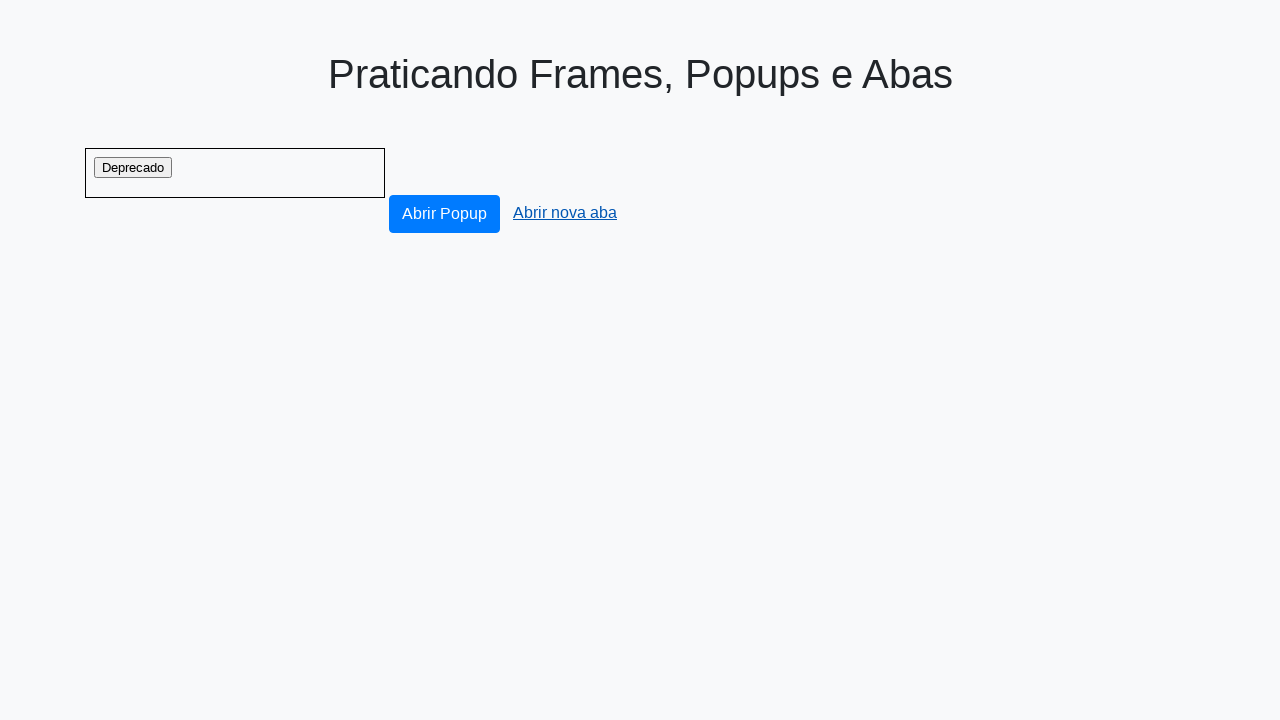

Verified main page title element is present
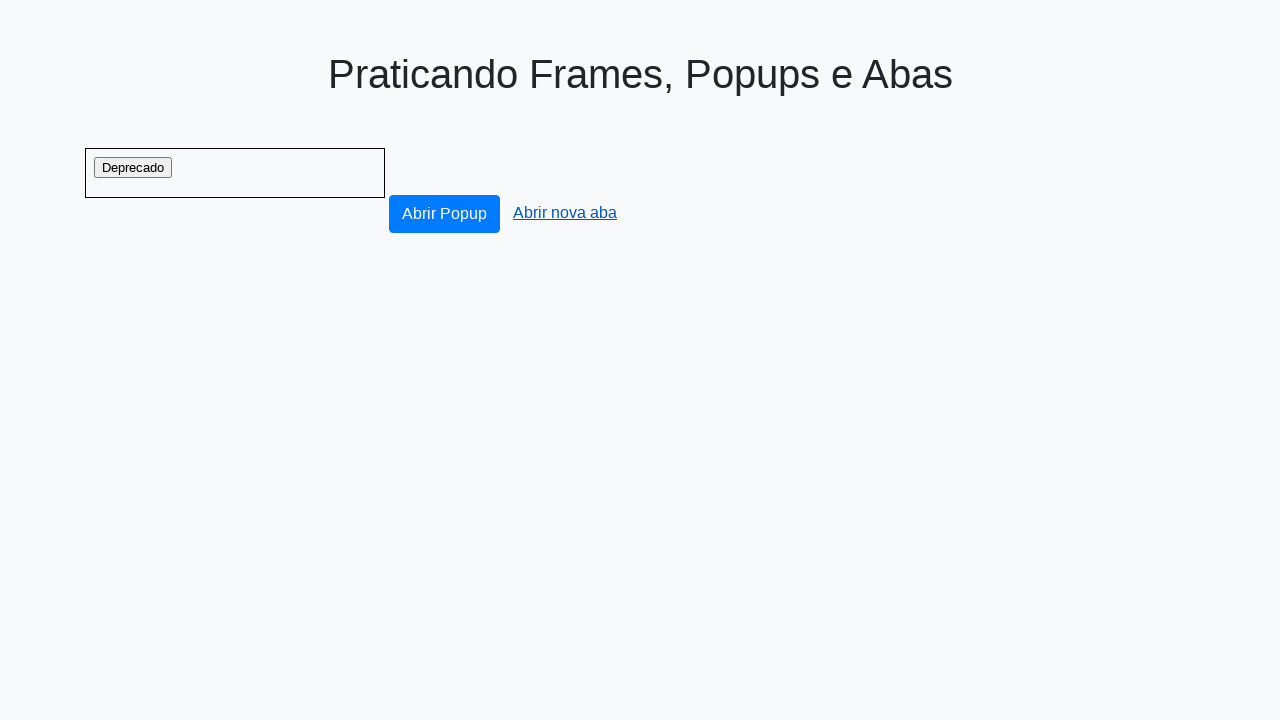

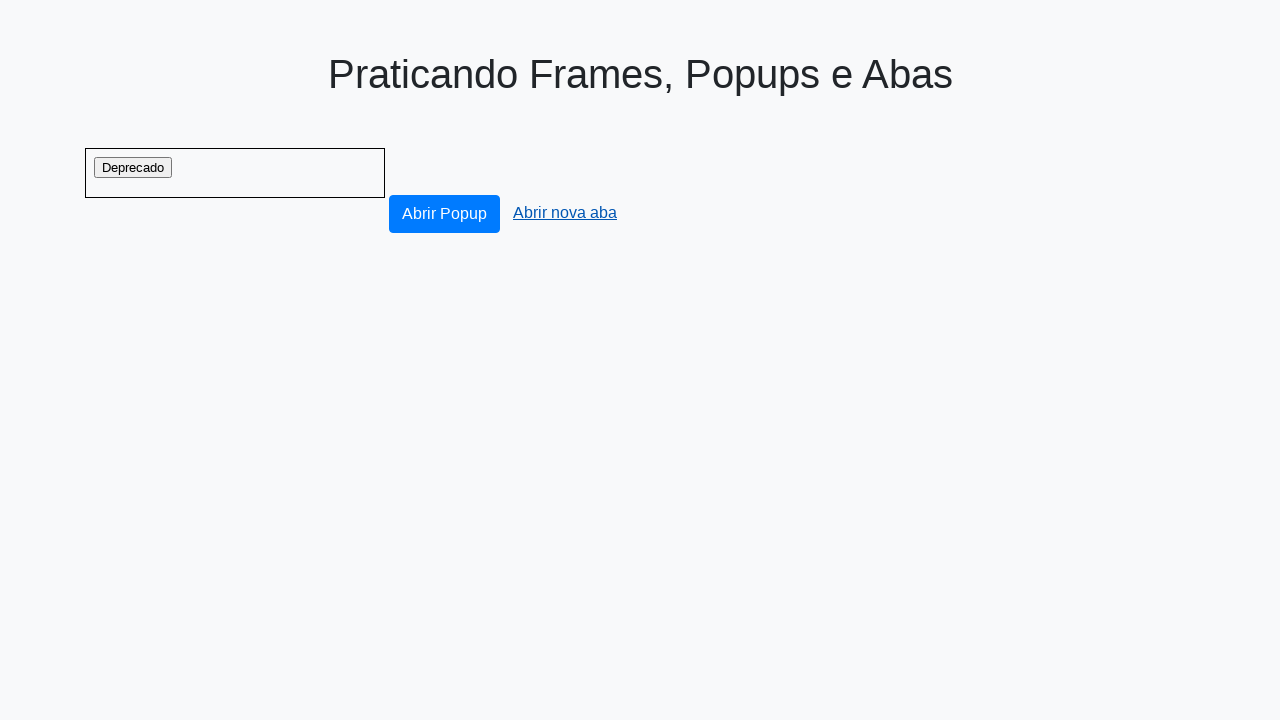